Opens the A/B Testing page and clicks on the GitHub fork image in the top right corner

Starting URL: https://the-internet.herokuapp.com/abtest

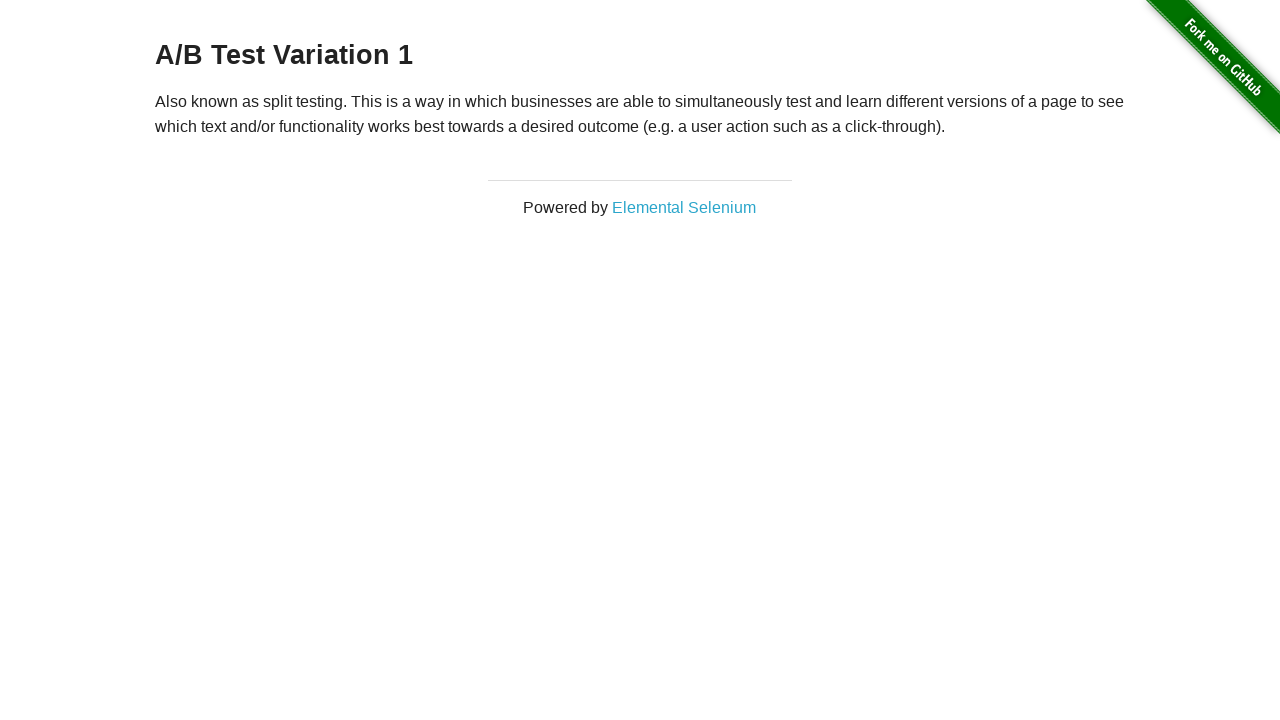

Navigated to A/B Testing page
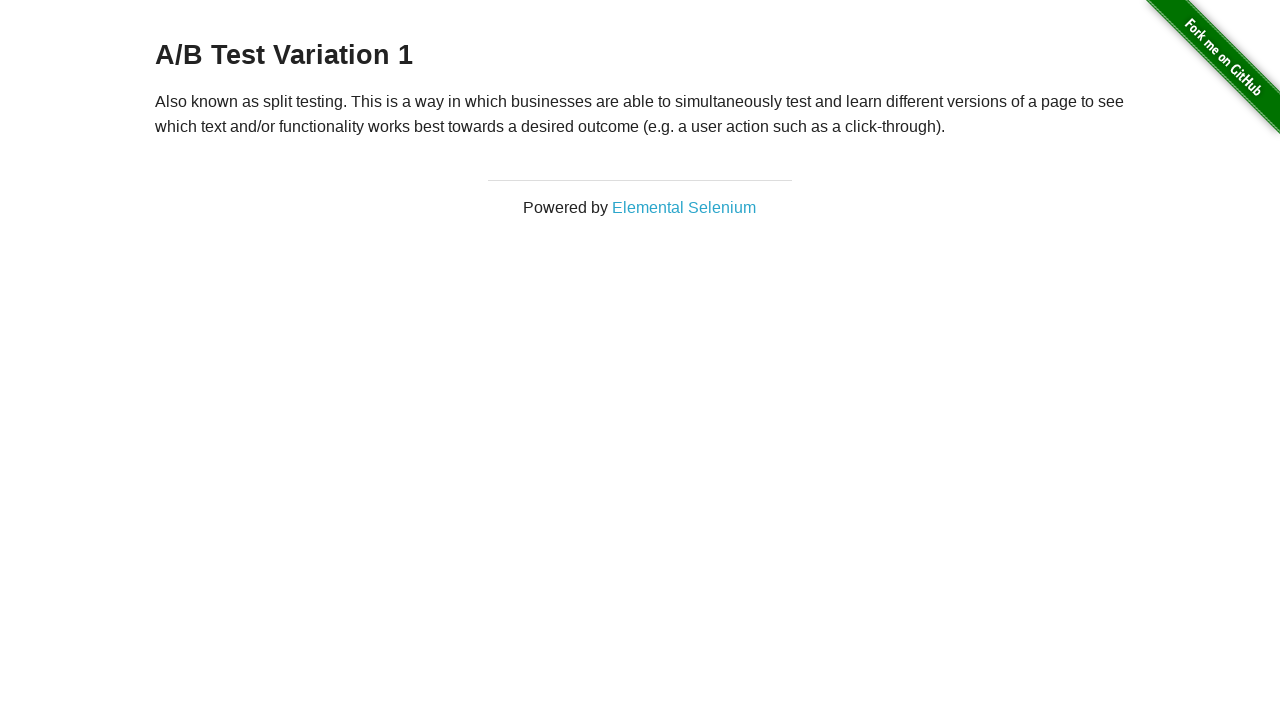

Clicked on GitHub fork image in the top right corner at (1206, 74) on a[href='https://github.com/saucelabs/the-internet'] img, a.github-fork-ribbon, i
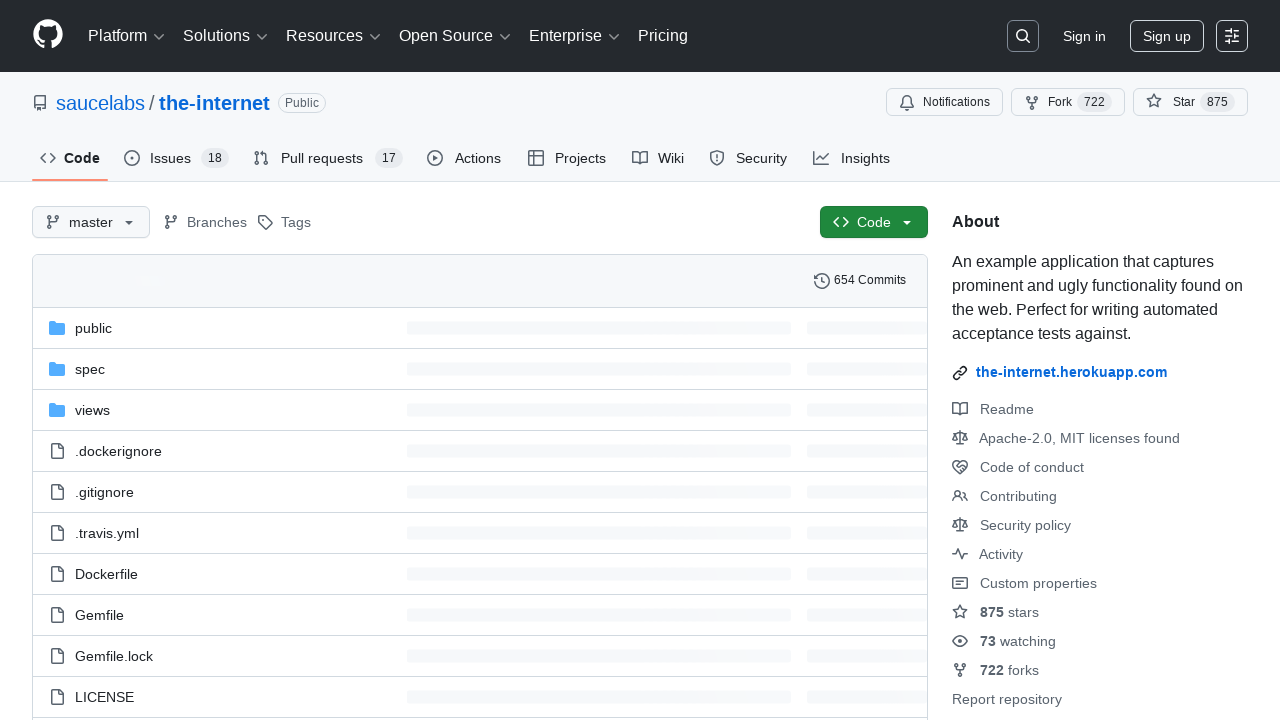

Successfully navigated to GitHub repository page
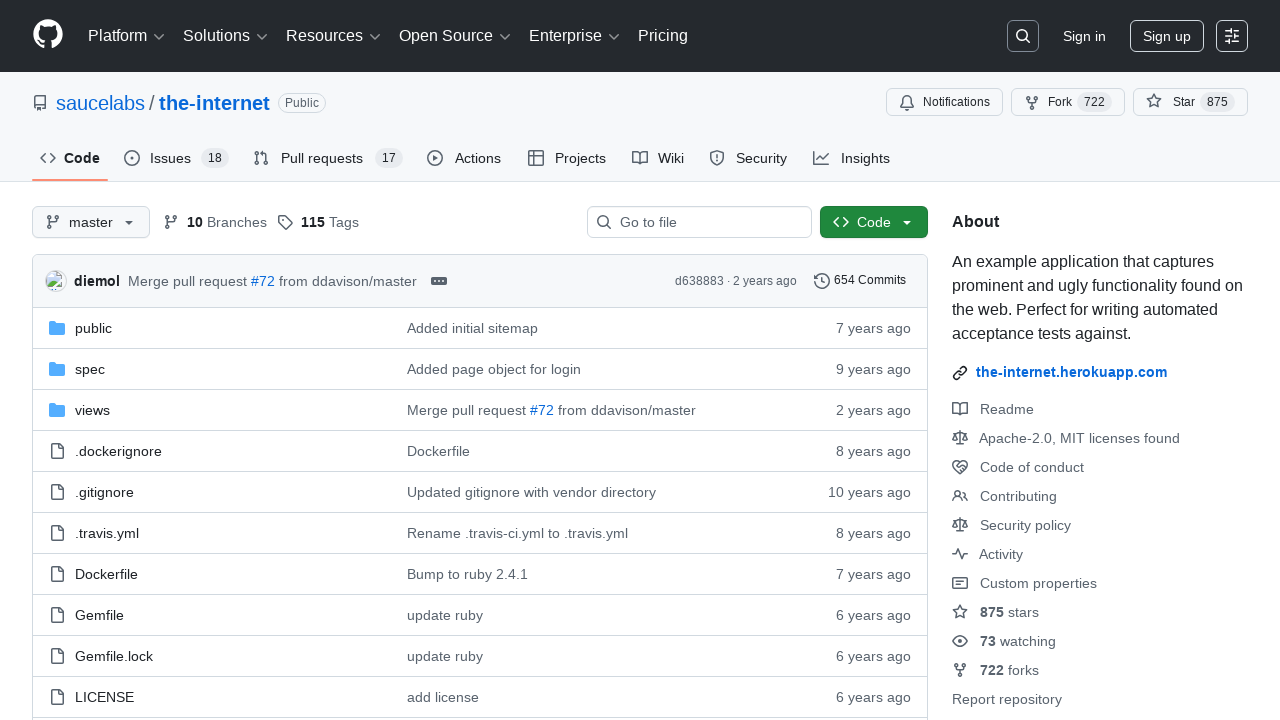

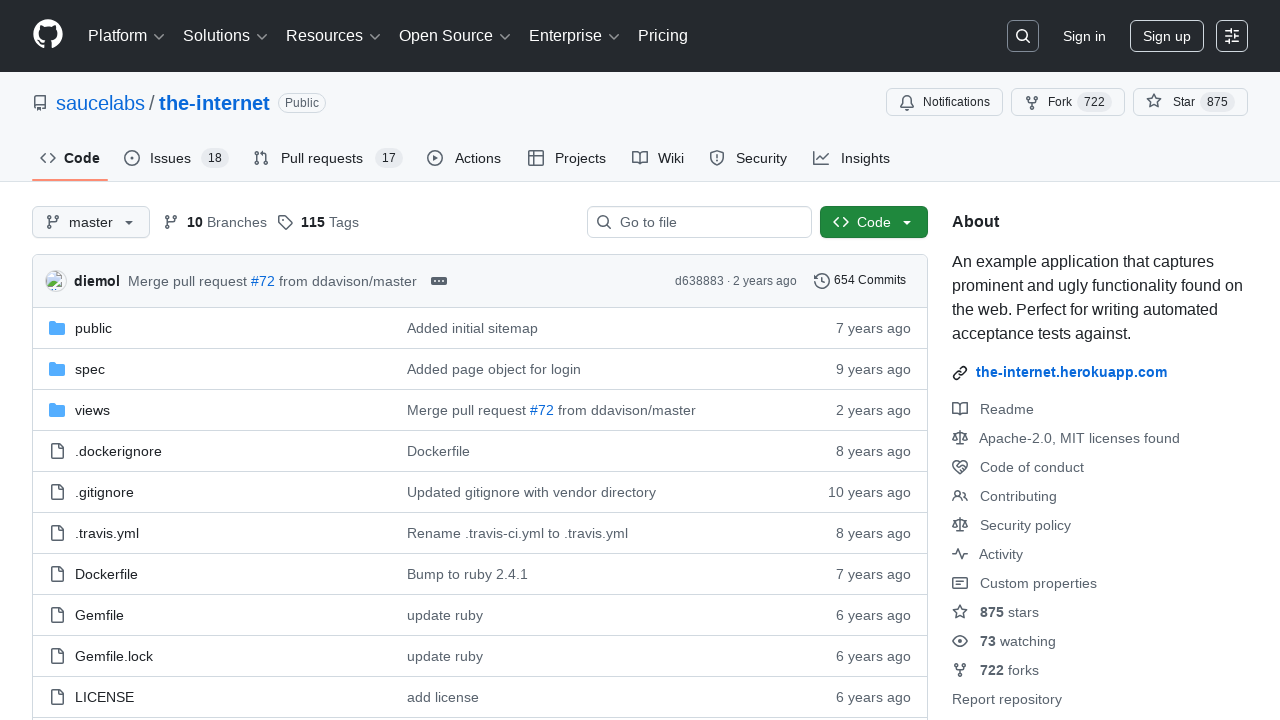